Tests autocomplete dropdown functionality by typing a partial country name, waiting for suggestions to appear, and selecting "India" from the dropdown options.

Starting URL: https://rahulshettyacademy.com/AutomationPractice/

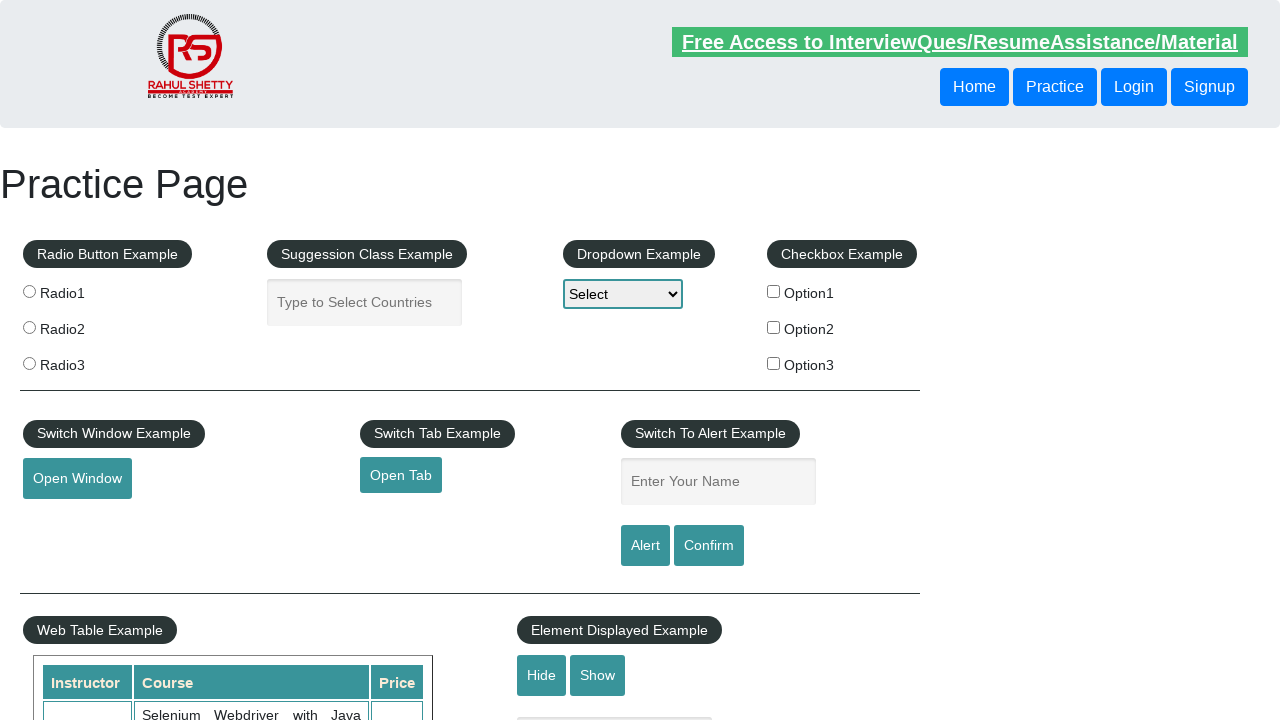

Filled autocomplete field with 'ind' to trigger dropdown suggestions on input#autocomplete
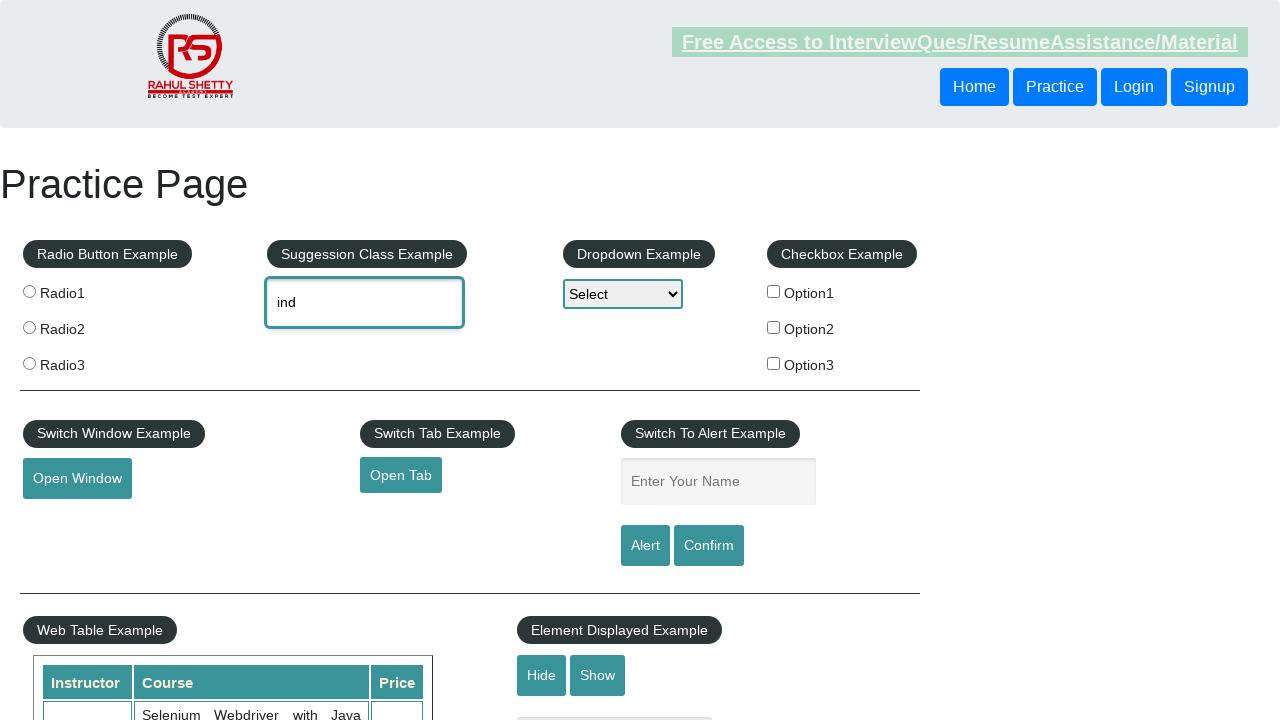

Autocomplete suggestions dropdown appeared
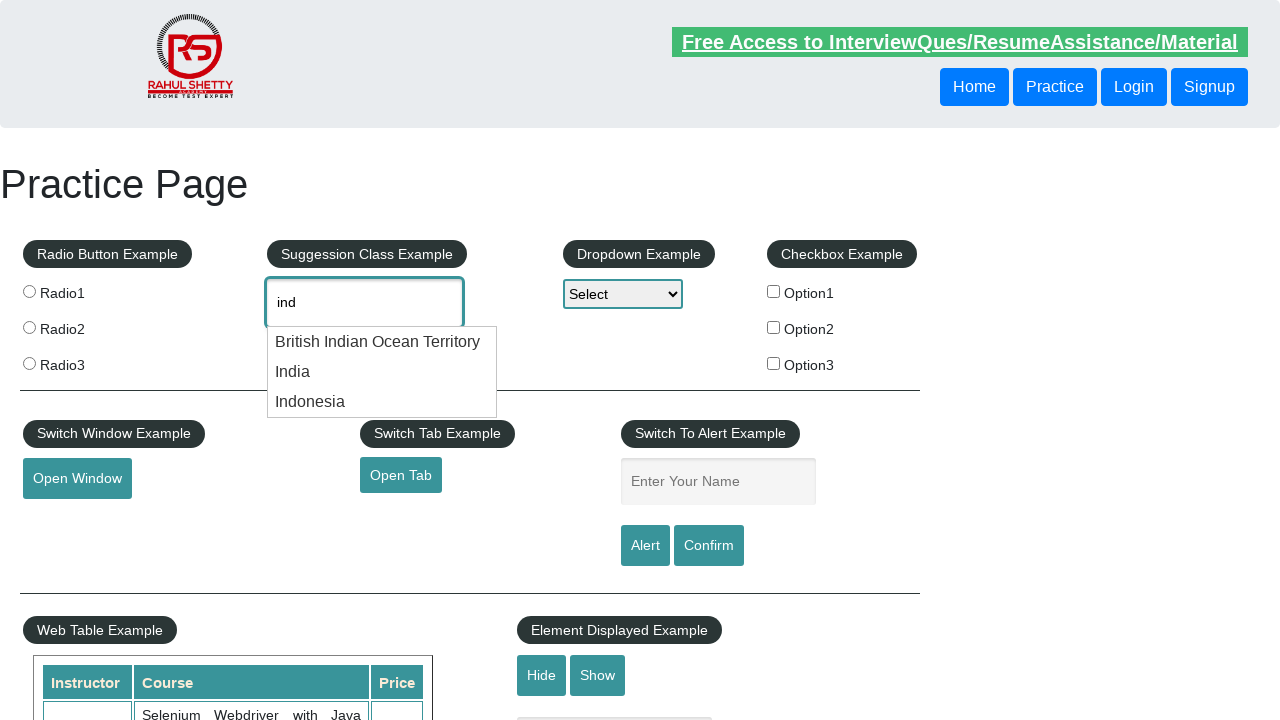

Retrieved all autocomplete suggestion options
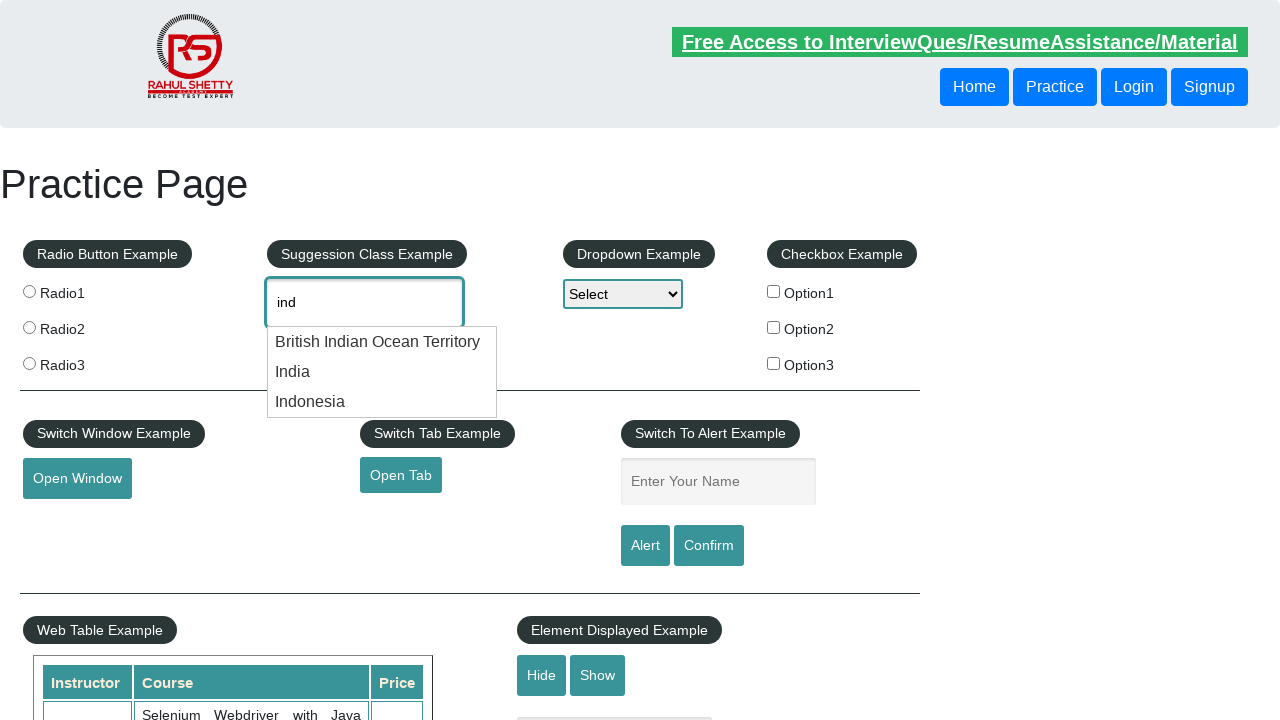

Selected 'India' from dropdown options at (382, 372) on .ui-menu-item div >> nth=1
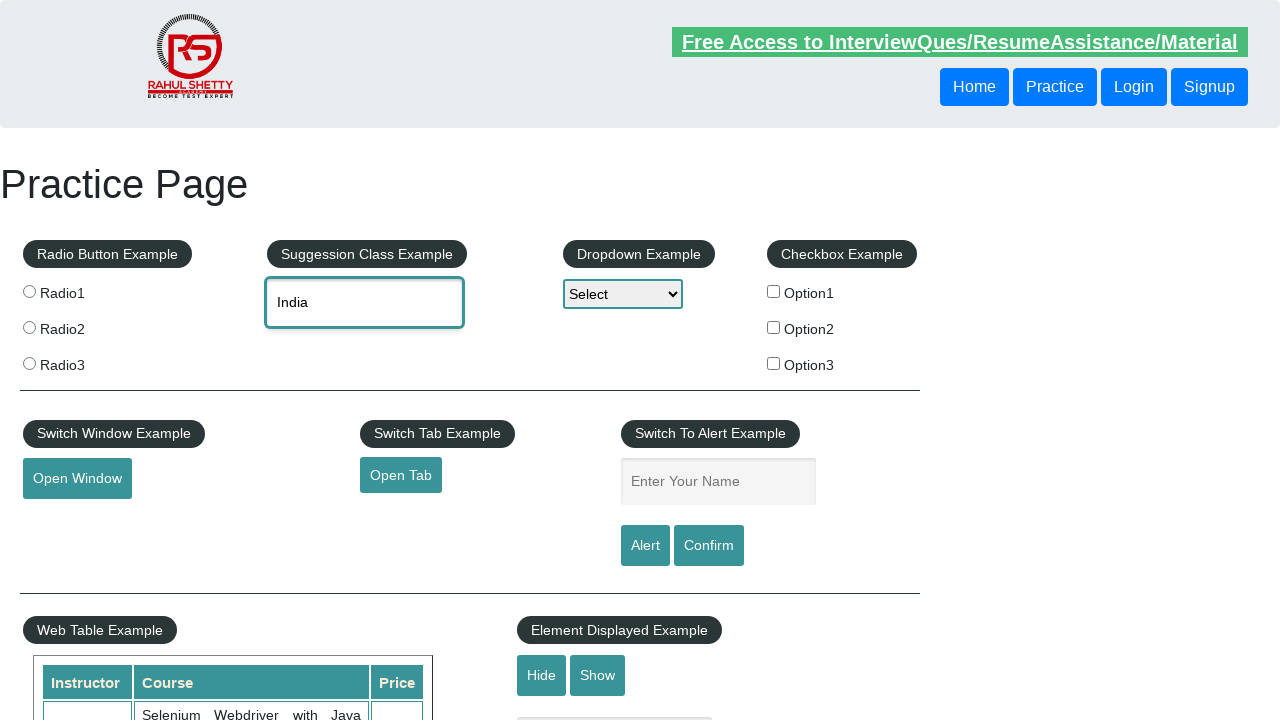

Verified that 'India' was successfully selected in the autocomplete field
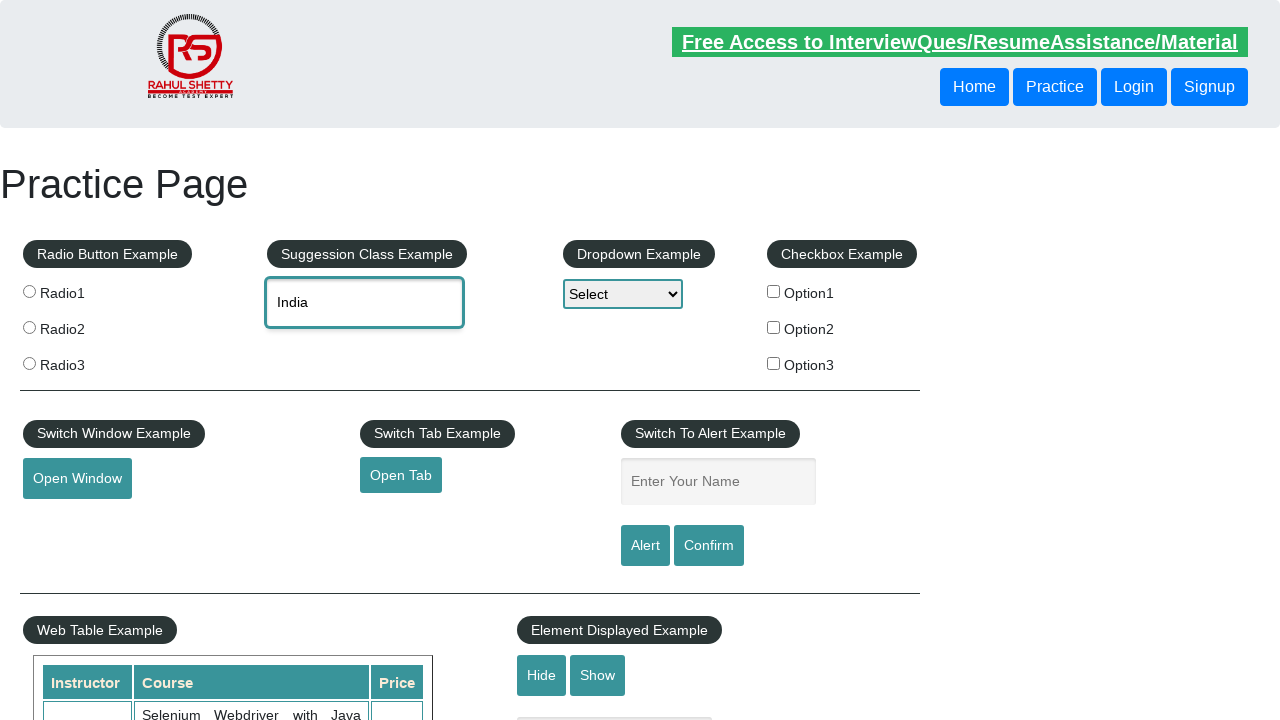

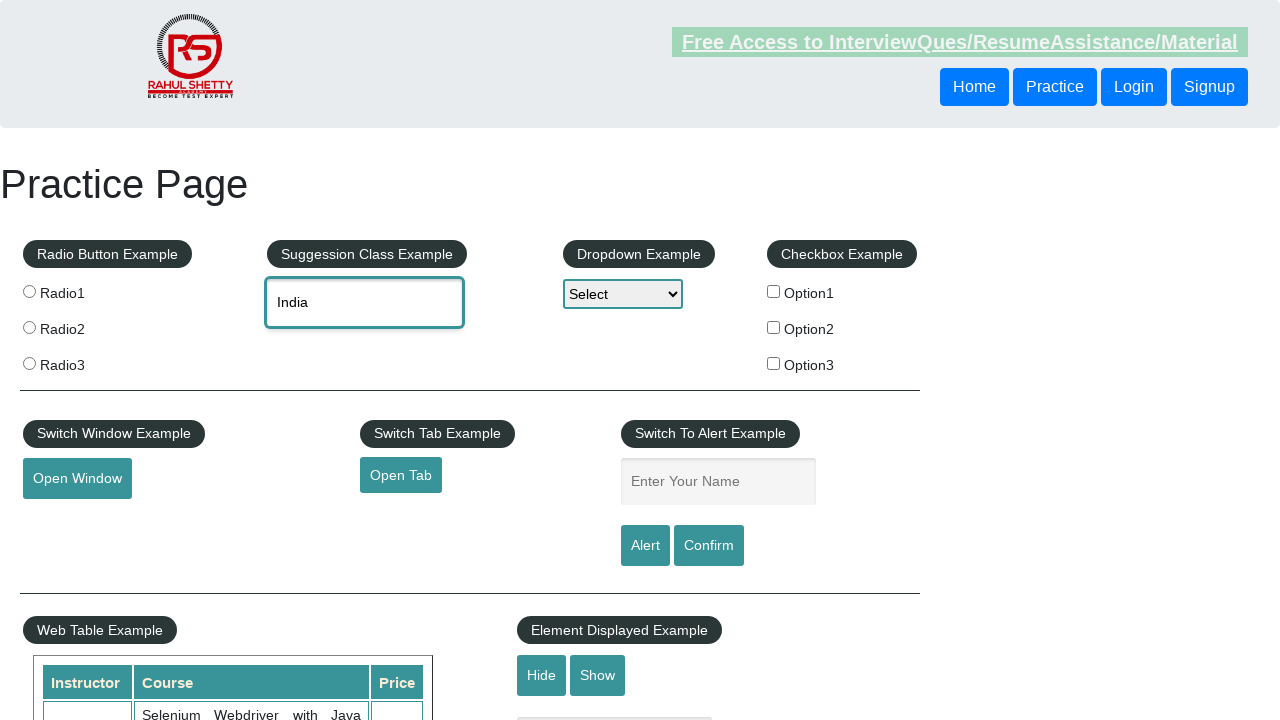